Tests that the Clear completed button is displayed when items are completed

Starting URL: https://demo.playwright.dev/todomvc

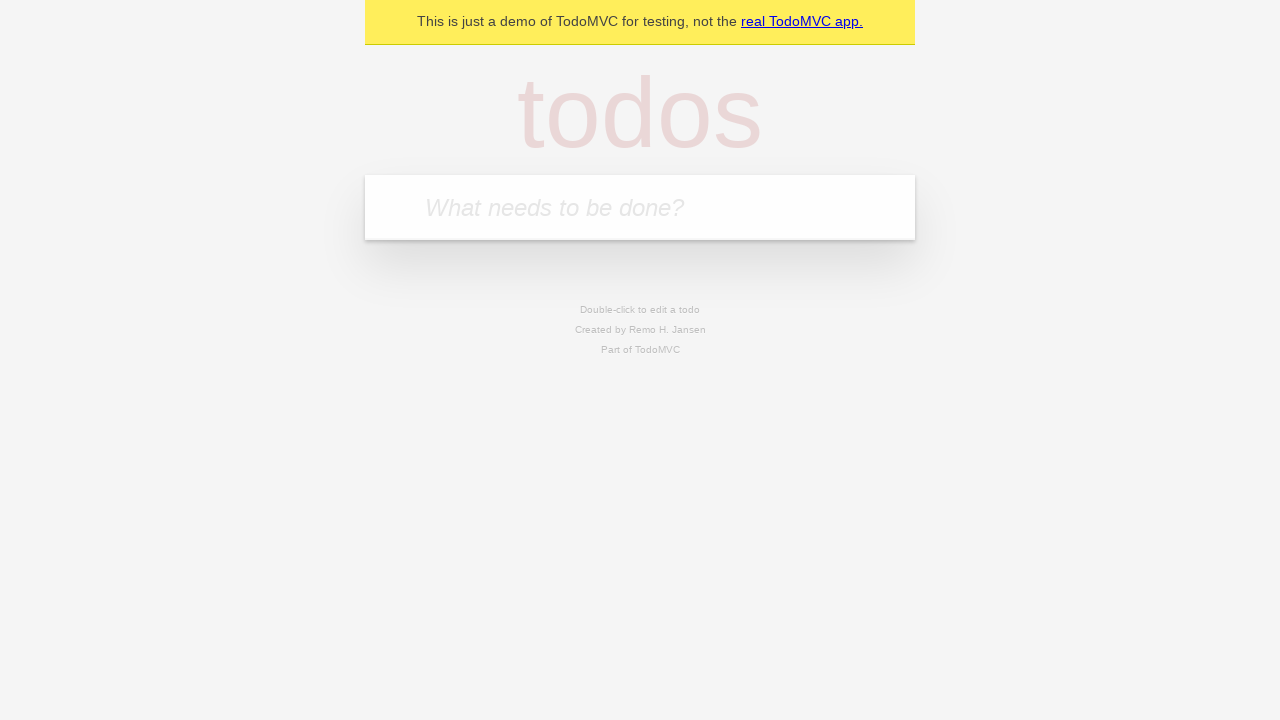

Filled todo input with 'buy some cheese' on internal:attr=[placeholder="What needs to be done?"i]
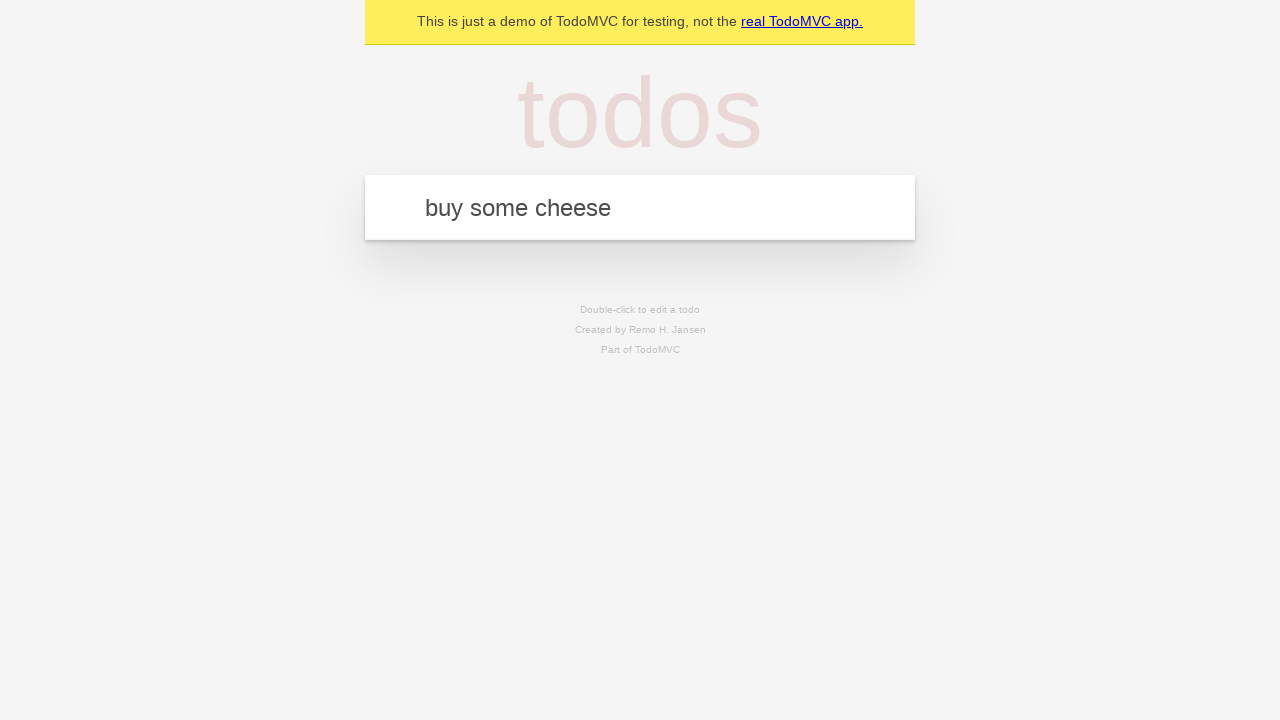

Pressed Enter to add first todo on internal:attr=[placeholder="What needs to be done?"i]
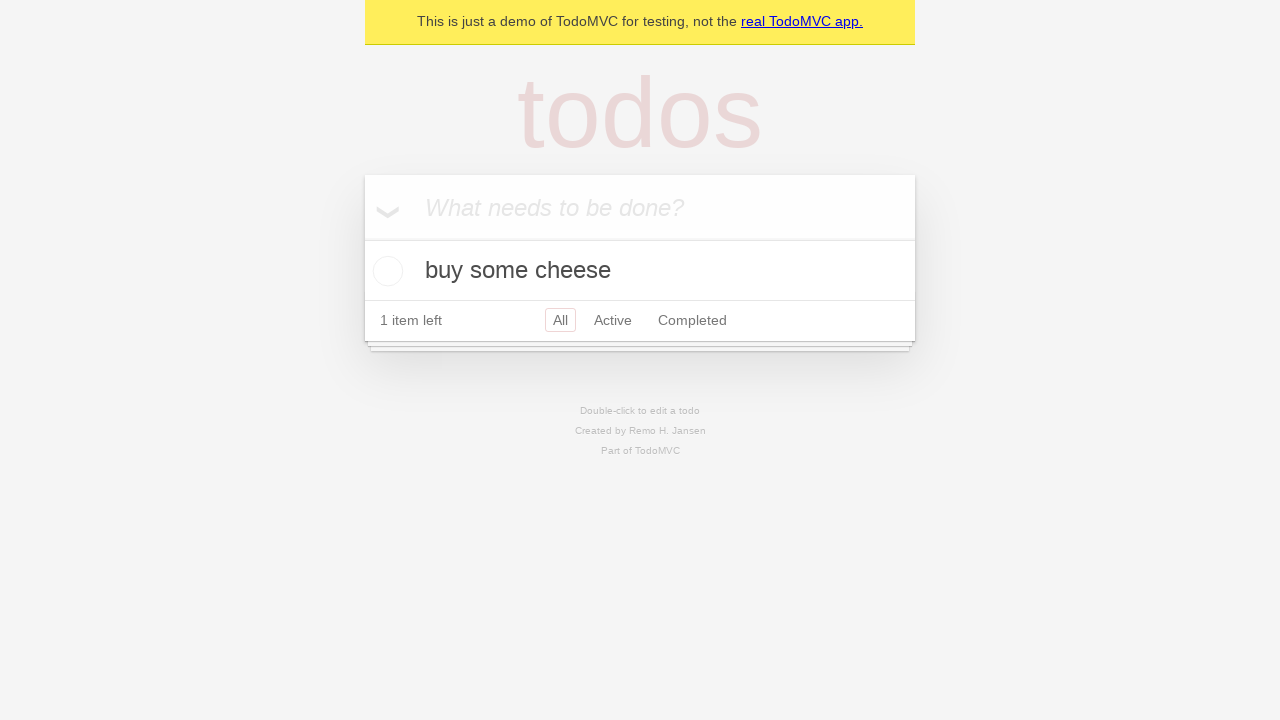

Filled todo input with 'feed the cat' on internal:attr=[placeholder="What needs to be done?"i]
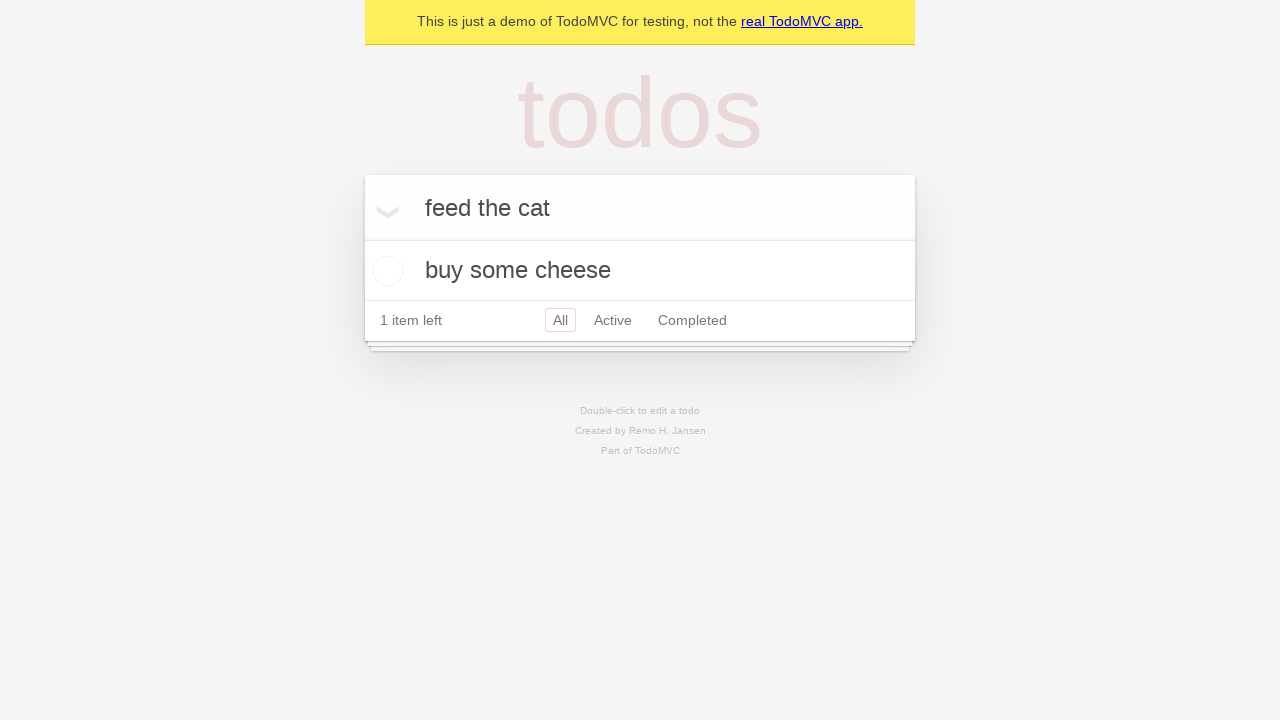

Pressed Enter to add second todo on internal:attr=[placeholder="What needs to be done?"i]
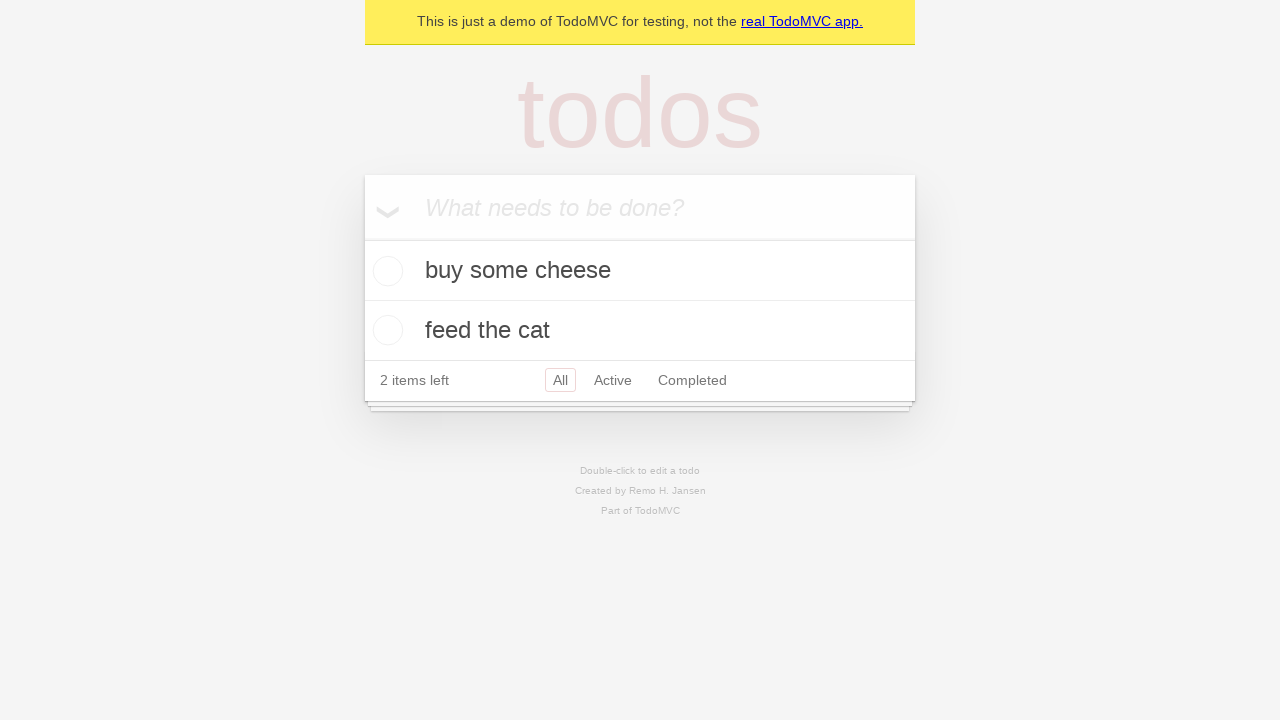

Filled todo input with 'book a doctors appointment' on internal:attr=[placeholder="What needs to be done?"i]
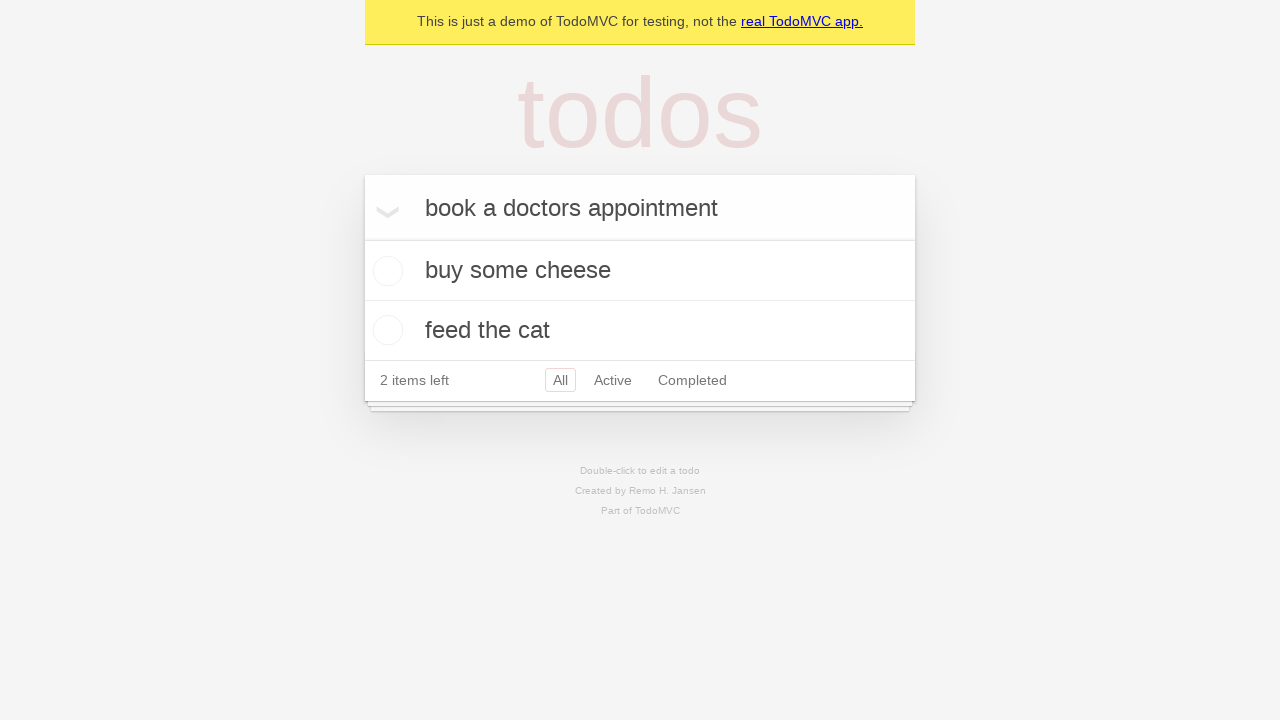

Pressed Enter to add third todo on internal:attr=[placeholder="What needs to be done?"i]
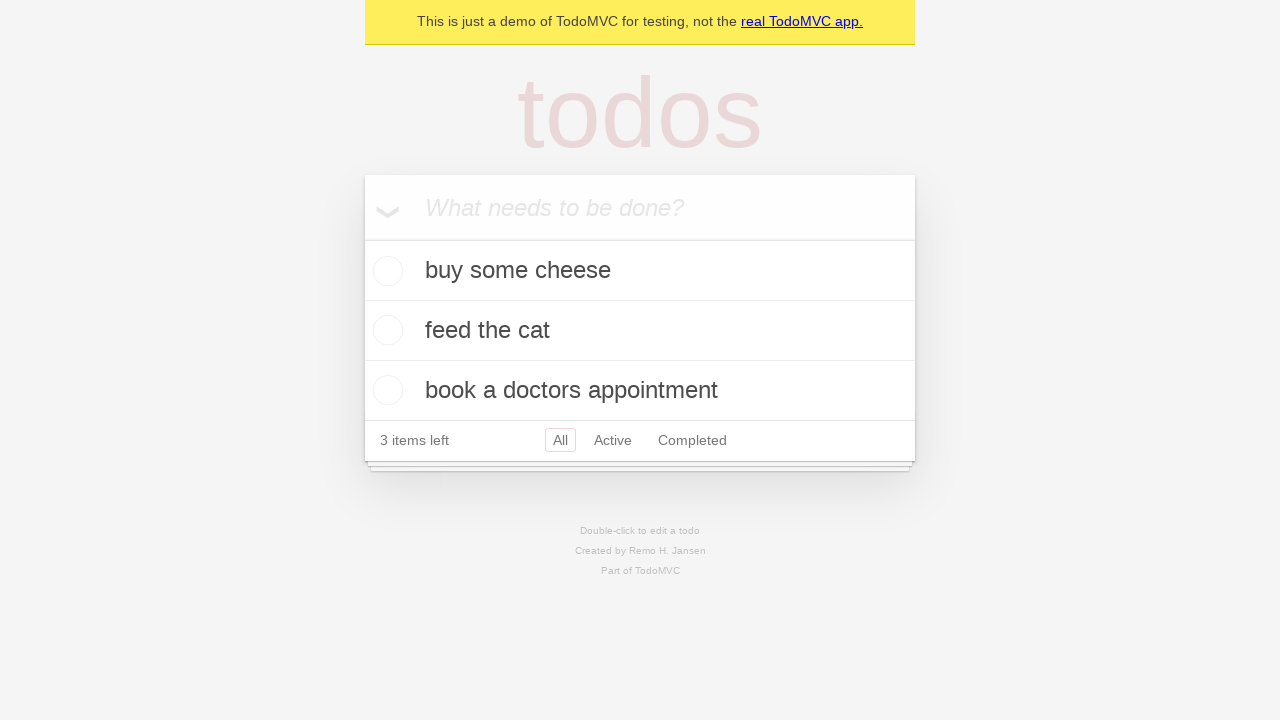

Checked the first todo to mark it as completed at (385, 271) on .todo-list li .toggle >> nth=0
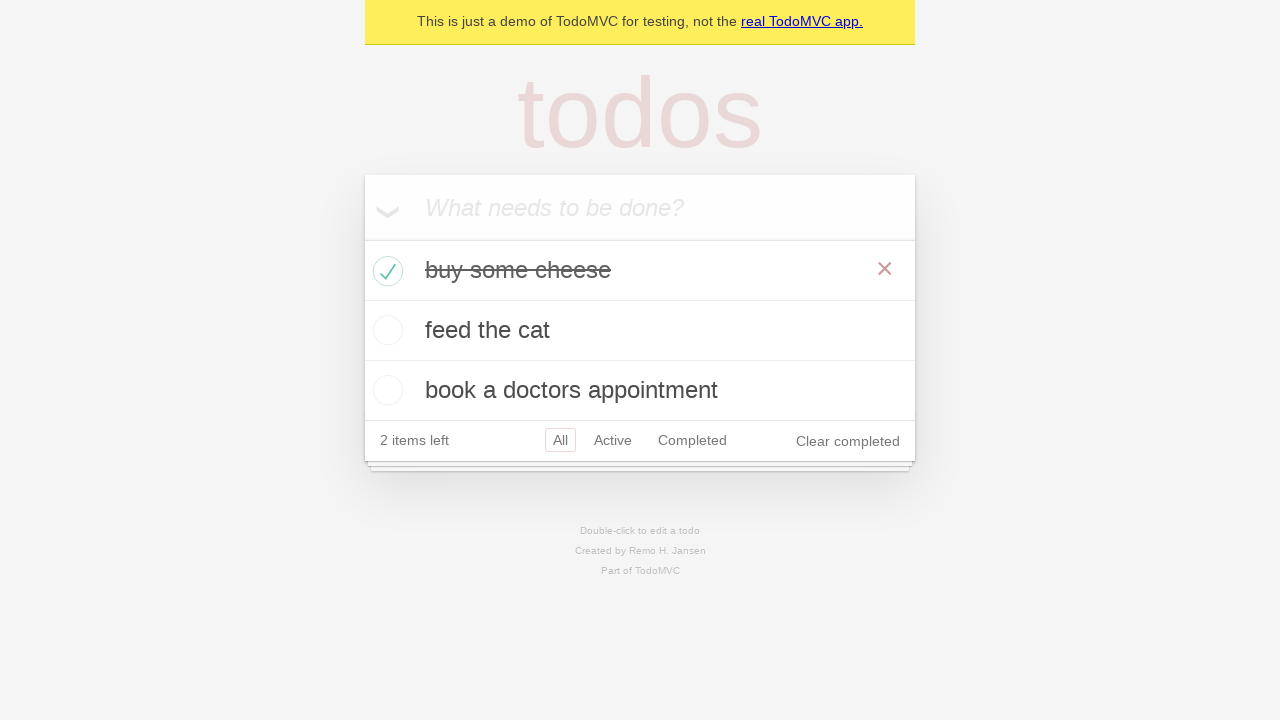

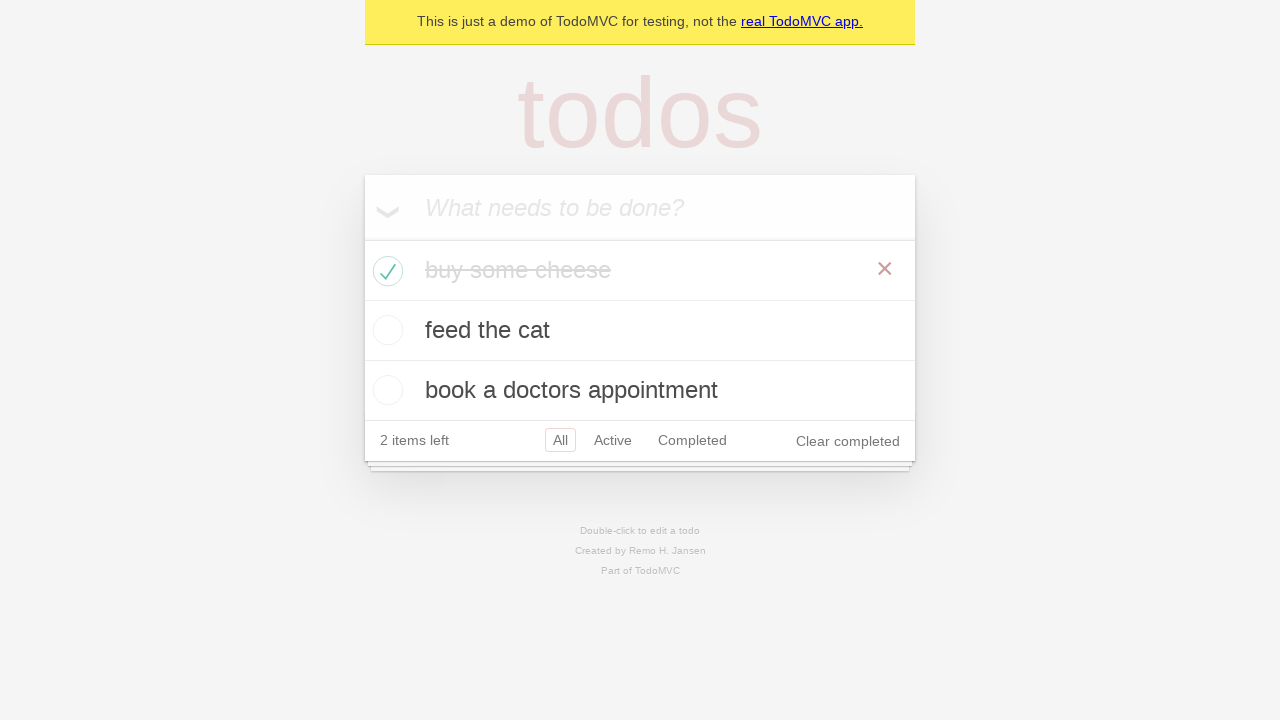